Tests static dropdown functionality by selecting options using different methods: by index, by visible text, and by value on a currency dropdown element.

Starting URL: https://rahulshettyacademy.com/dropdownsPractise/

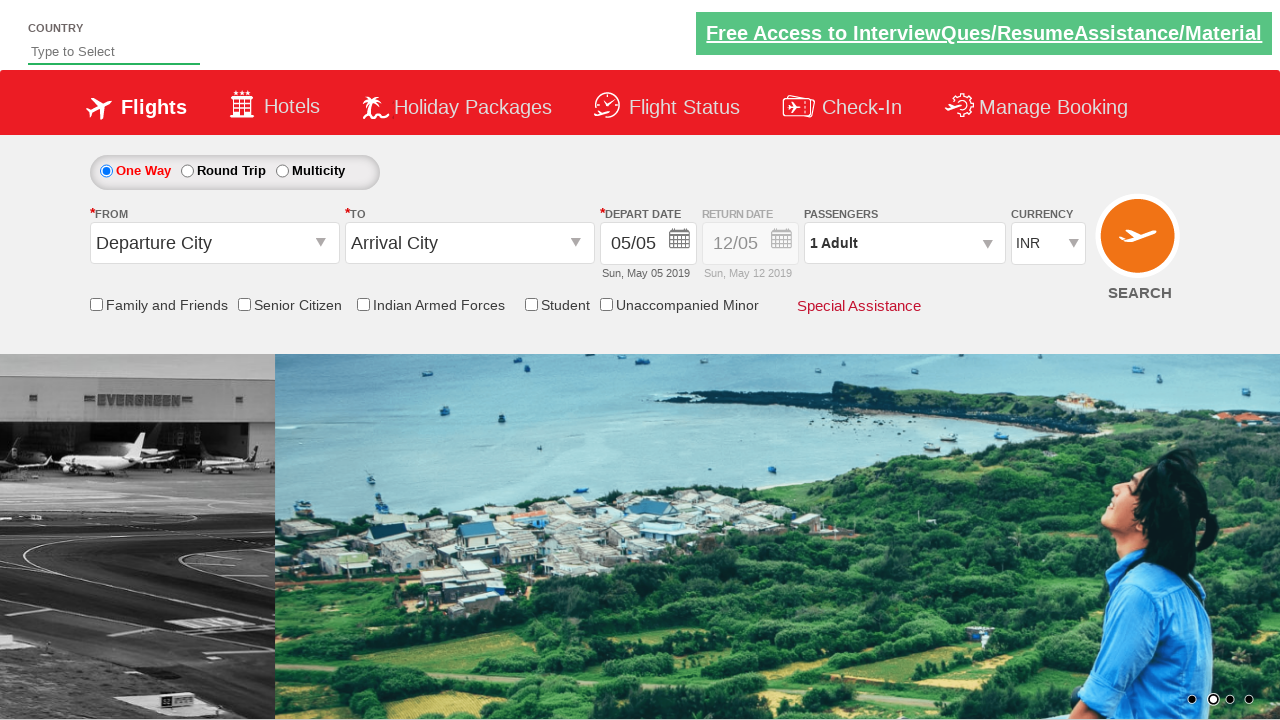

Selected currency dropdown option by index 3 (4th option) on #ctl00_mainContent_DropDownListCurrency
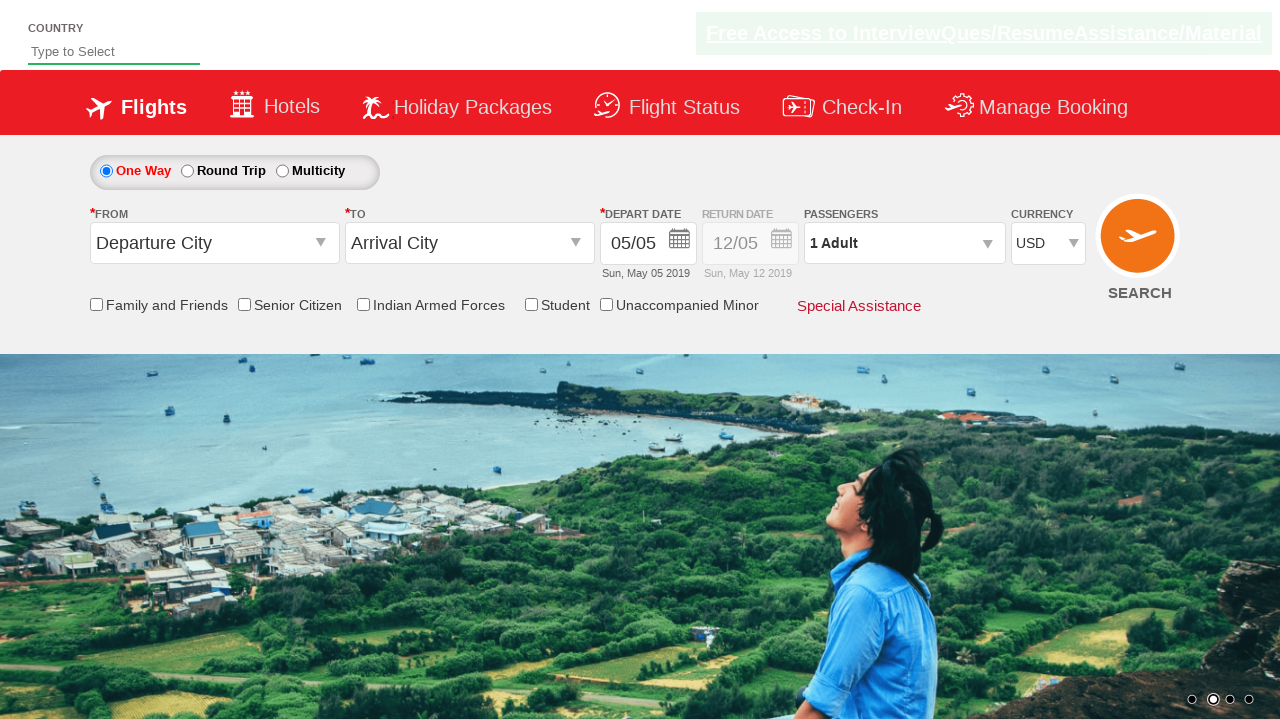

Selected currency dropdown option by visible text 'AED' on #ctl00_mainContent_DropDownListCurrency
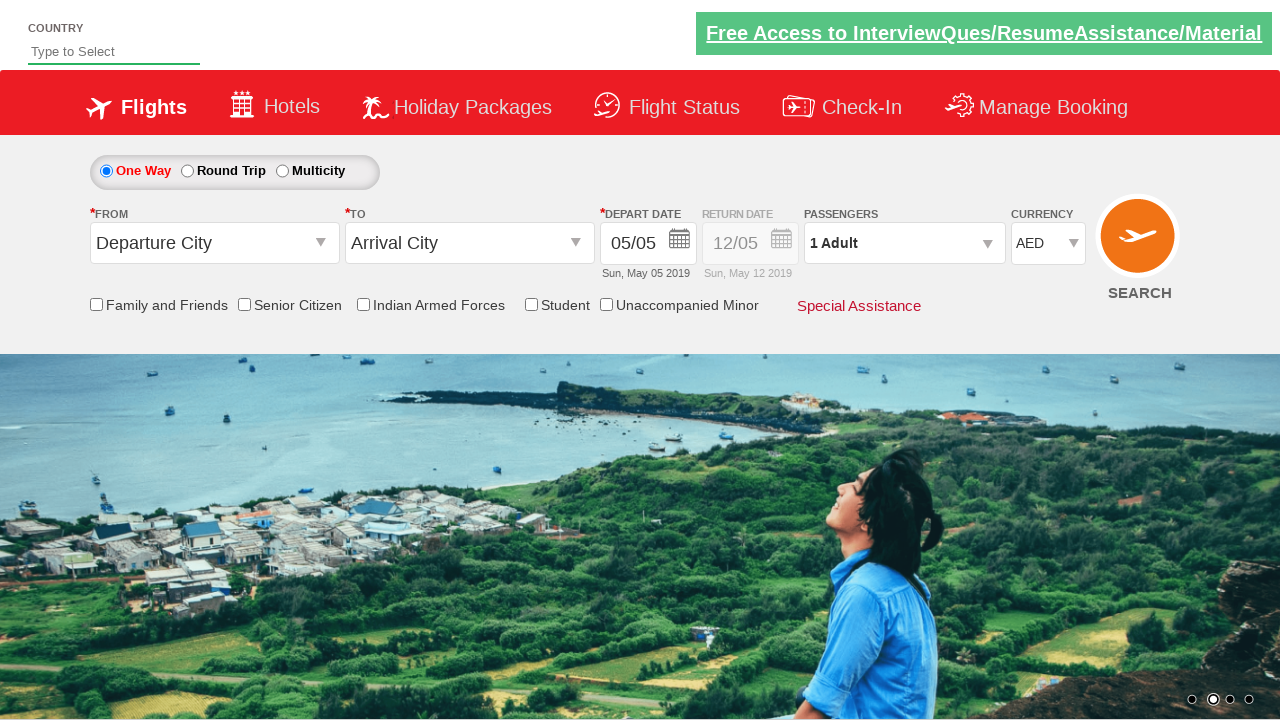

Selected currency dropdown option by value 'INR' on #ctl00_mainContent_DropDownListCurrency
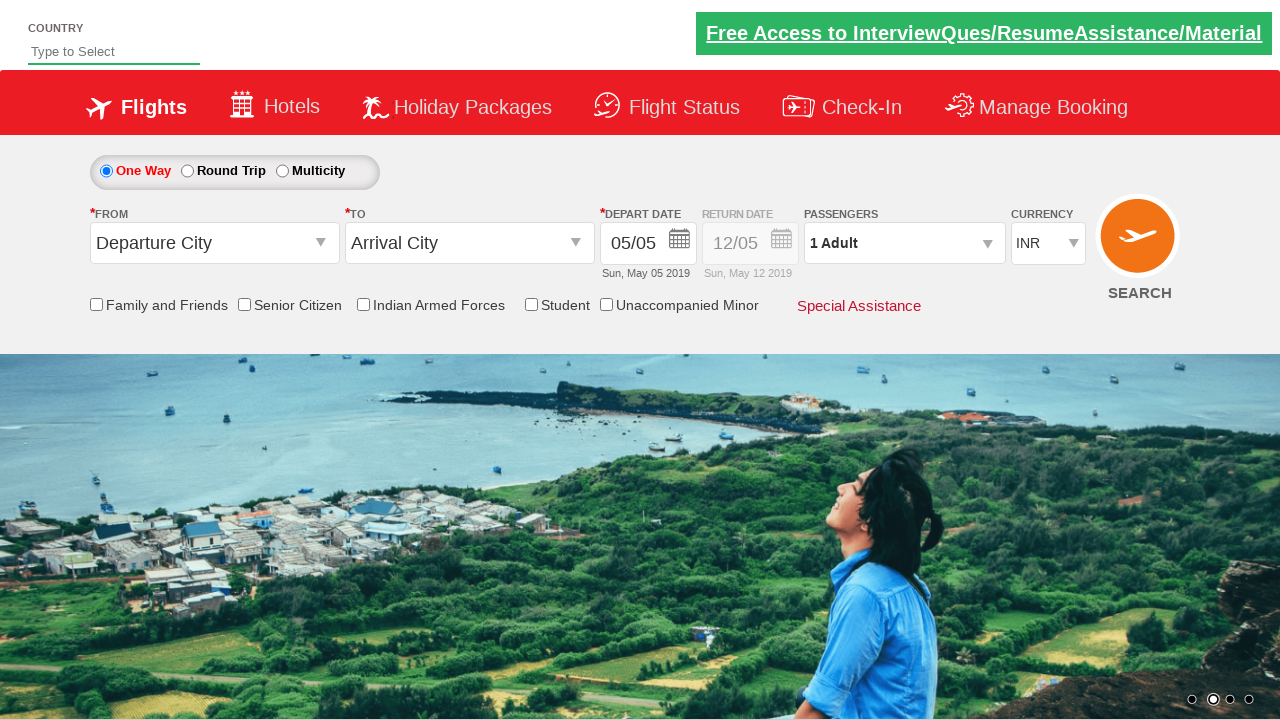

Verified that currency dropdown has selected value 'INR'
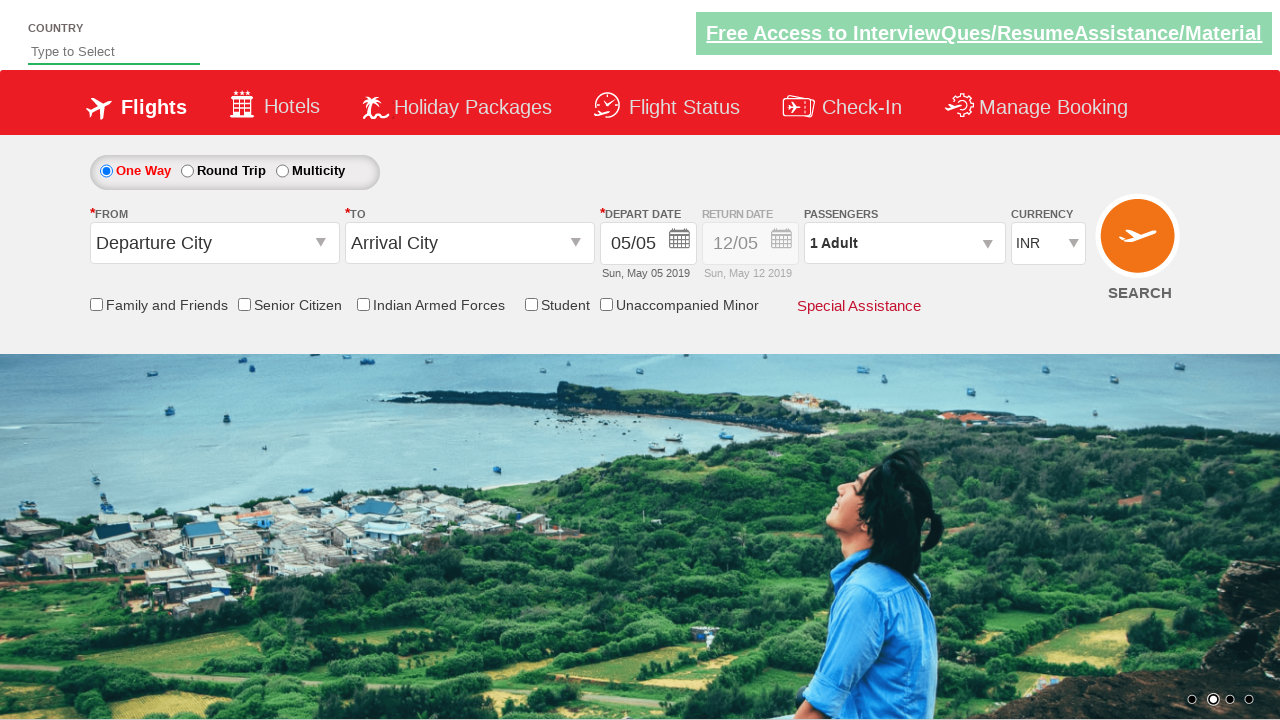

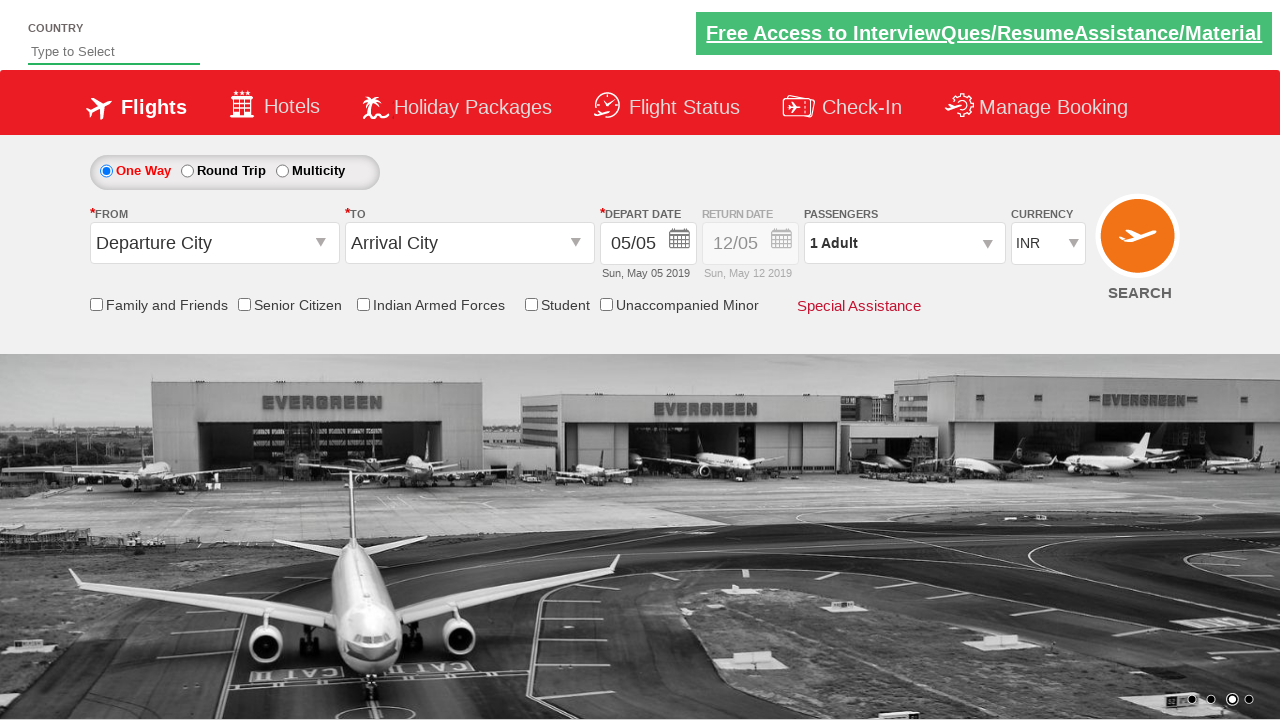